Tests the Python.org search functionality by entering "pycon" in the search box and submitting the search

Starting URL: http://www.python.org

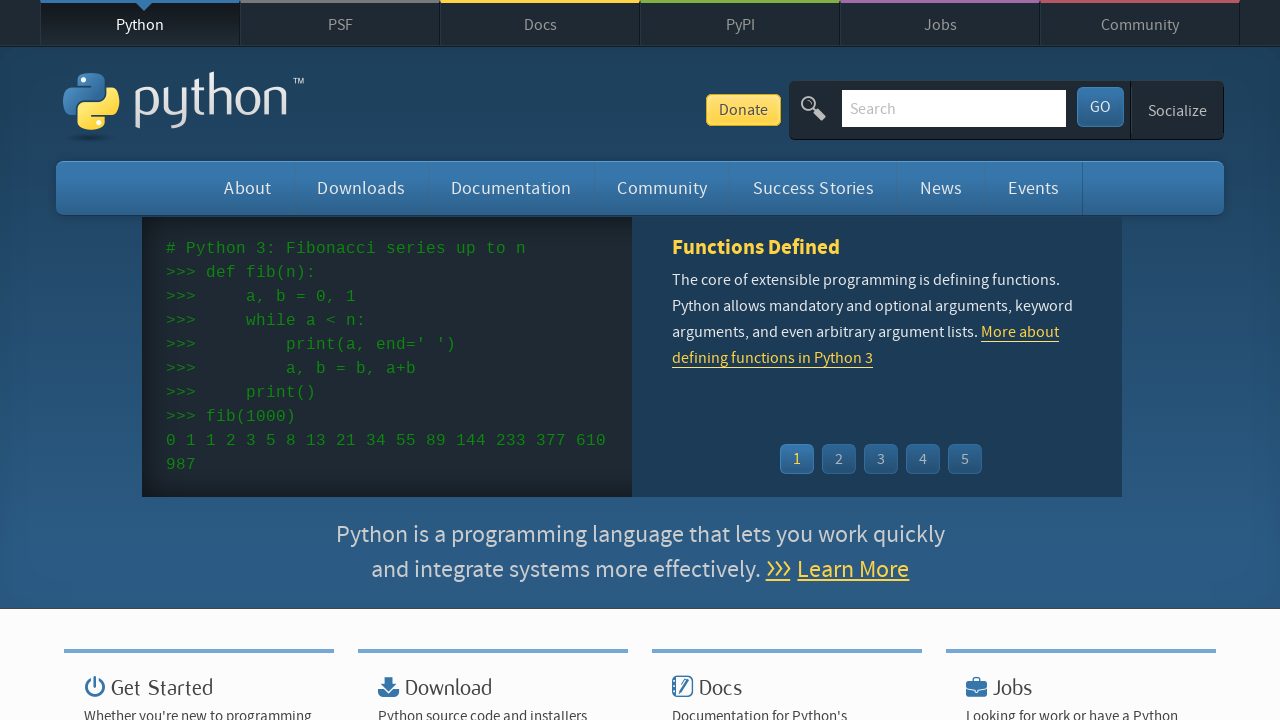

Filled search input field with 'pycon' on input[name='q']
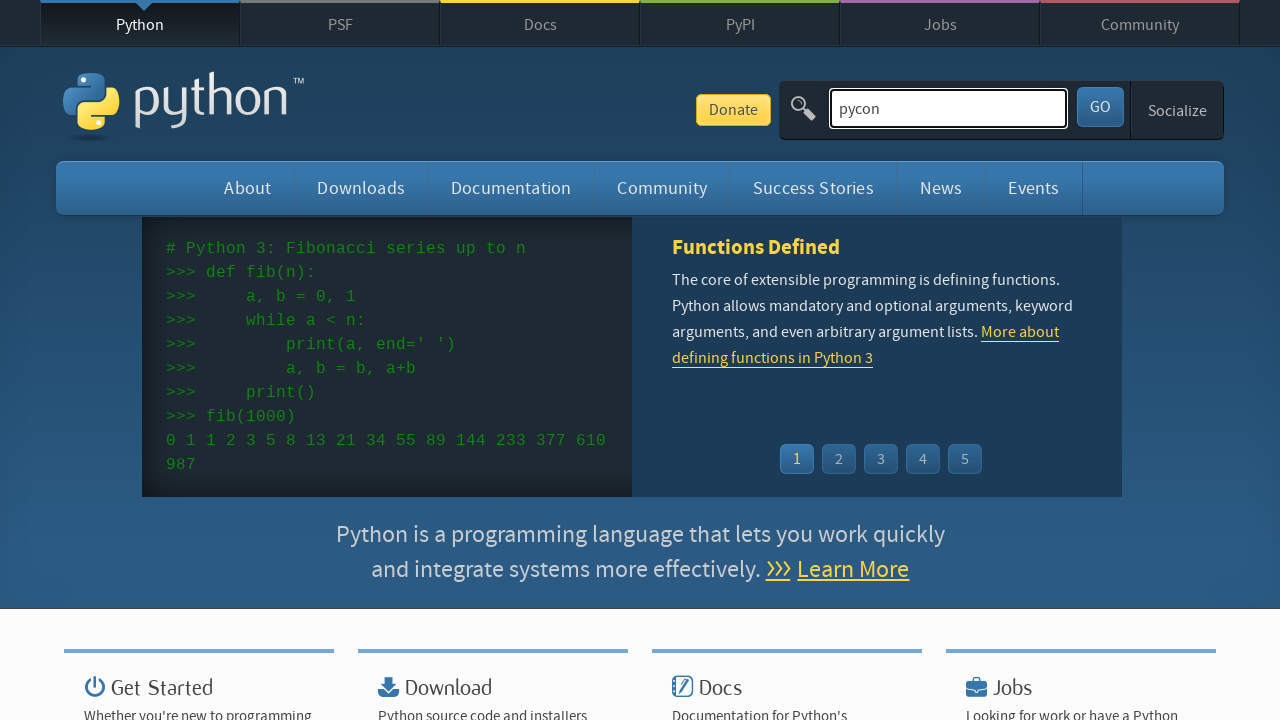

Pressed Enter to submit search for 'pycon' on input[name='q']
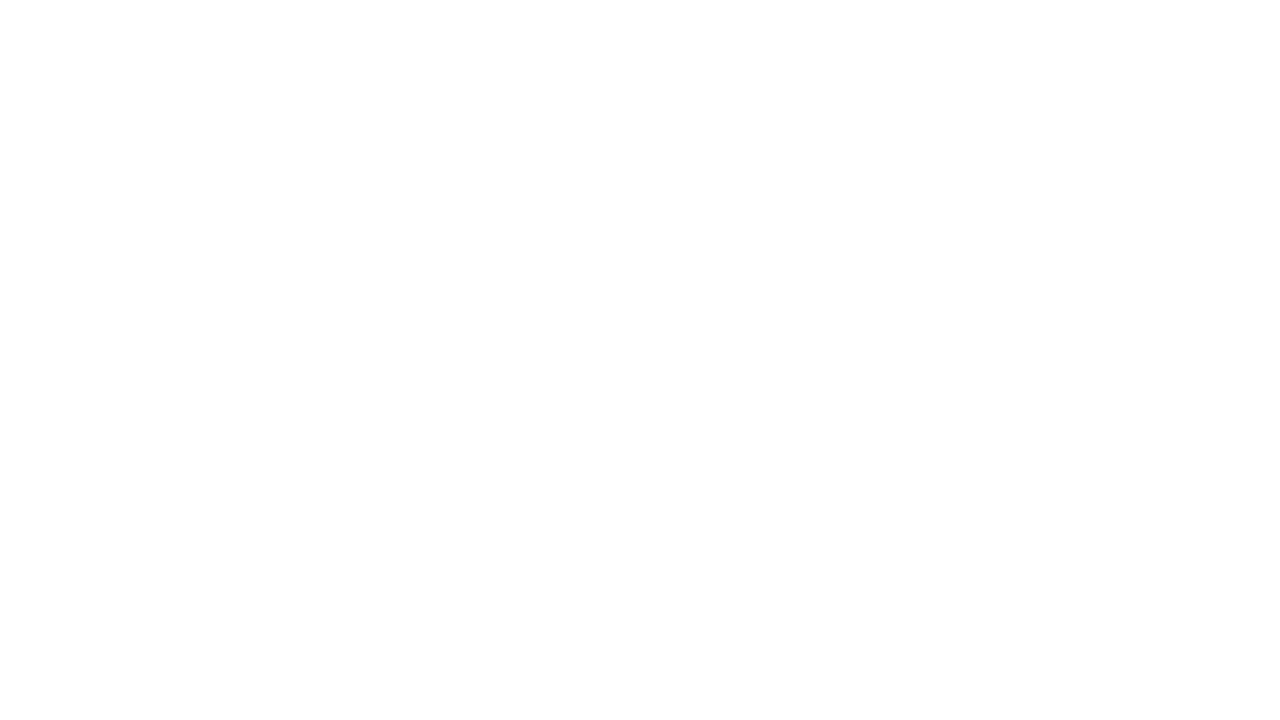

Search results page loaded successfully
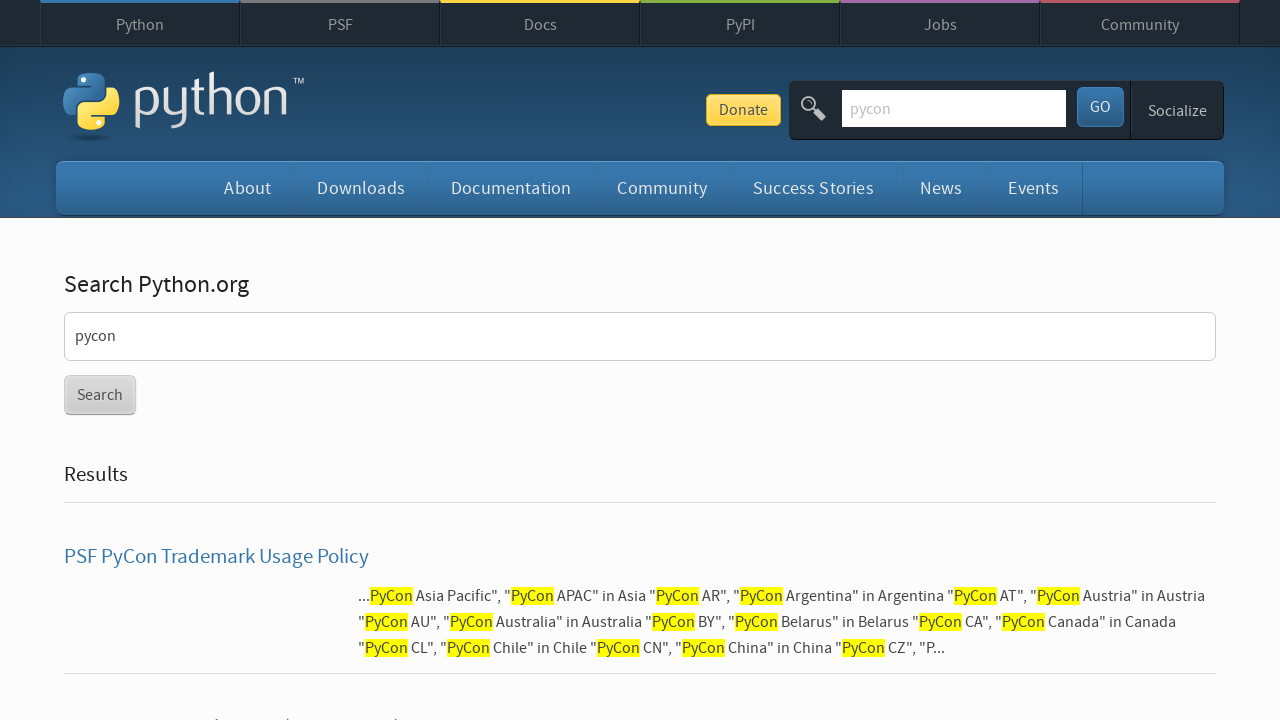

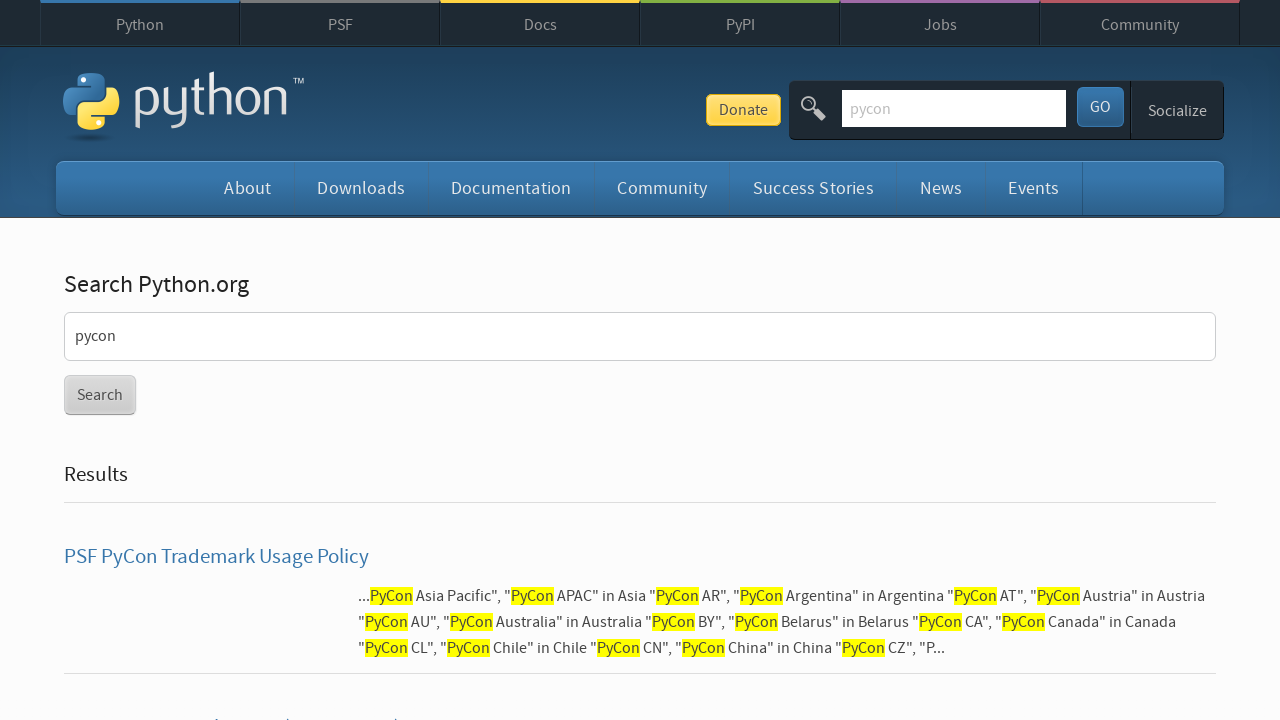